Tests right-click context menu functionality and drag-and-drop operations on jQuery UI demo pages

Starting URL: https://swisnl.github.io/jQuery-contextMenu/demo.html

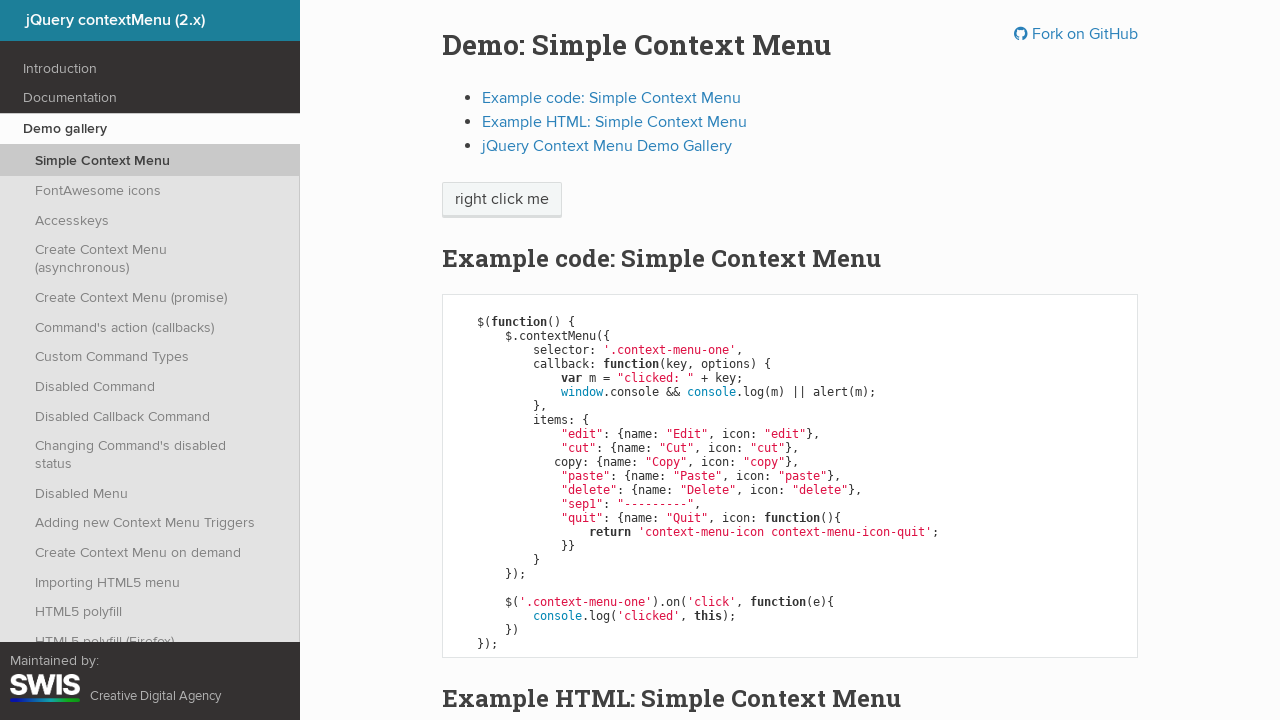

Right-clicked on 'right click me' button to open context menu at (502, 200) on //span[text()='right click me']
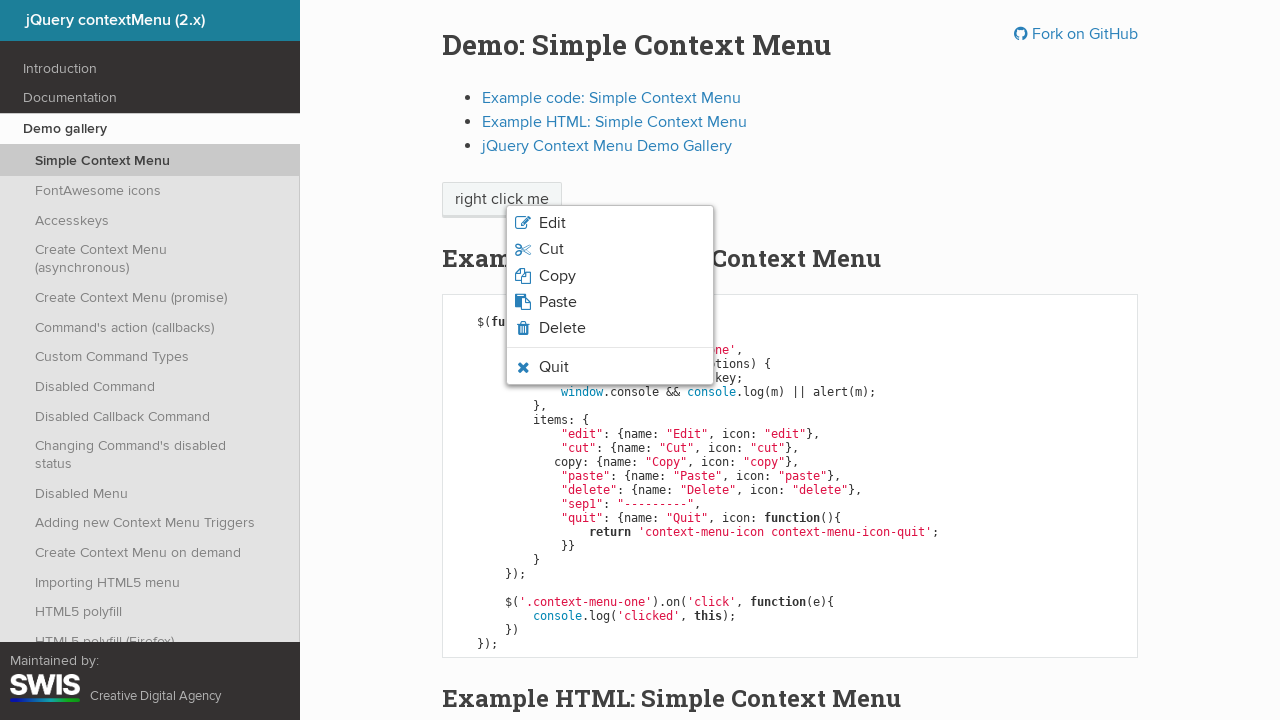

Navigated to jQuery UI droppable demo page
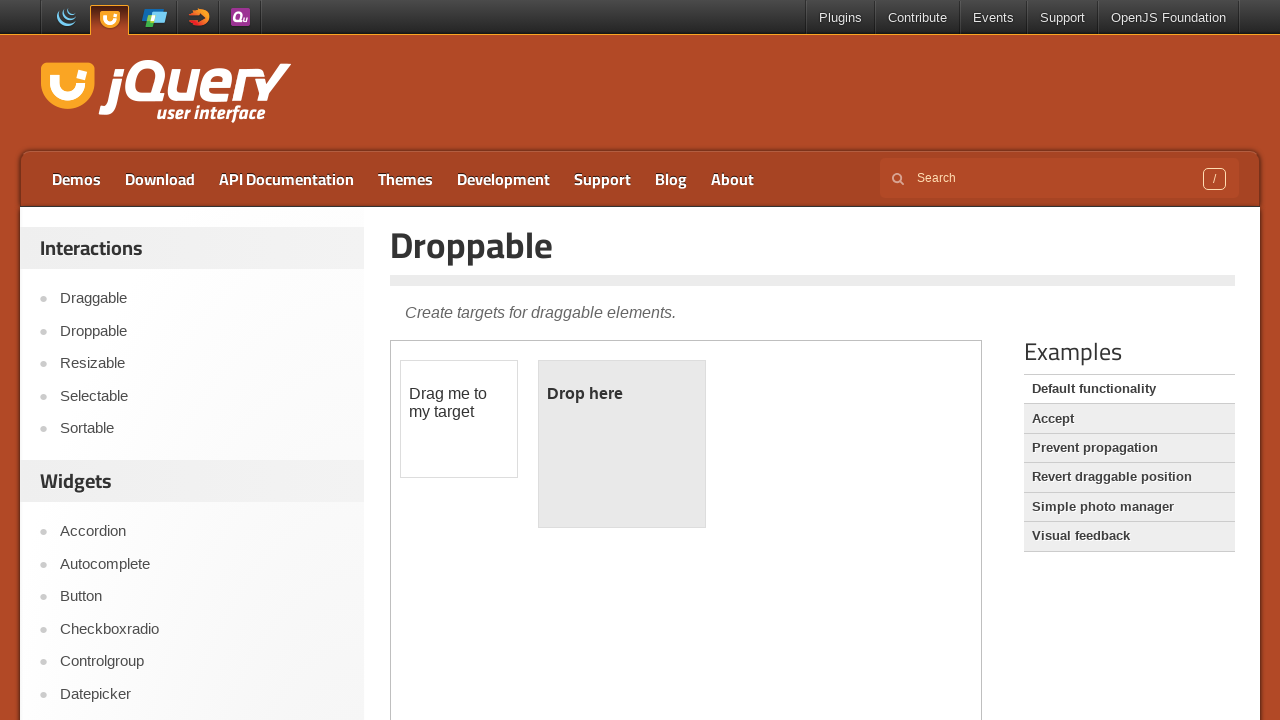

Located iframe for drag and drop demo
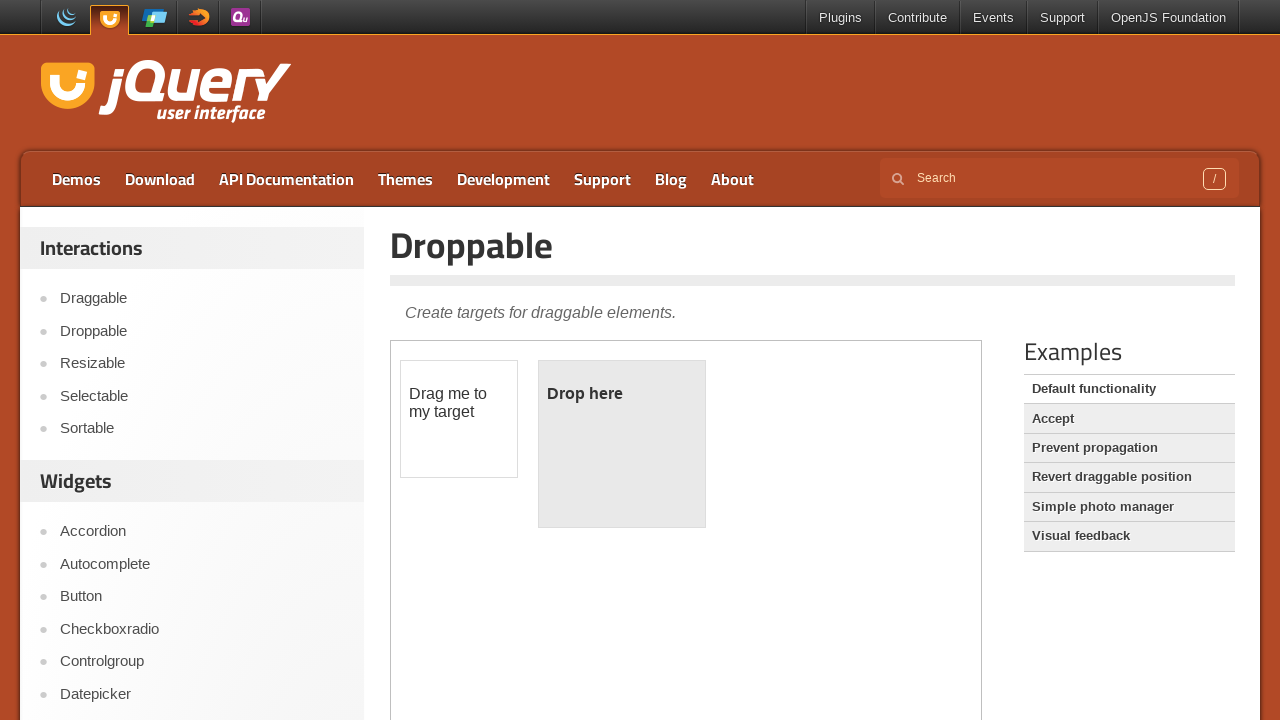

Located draggable element
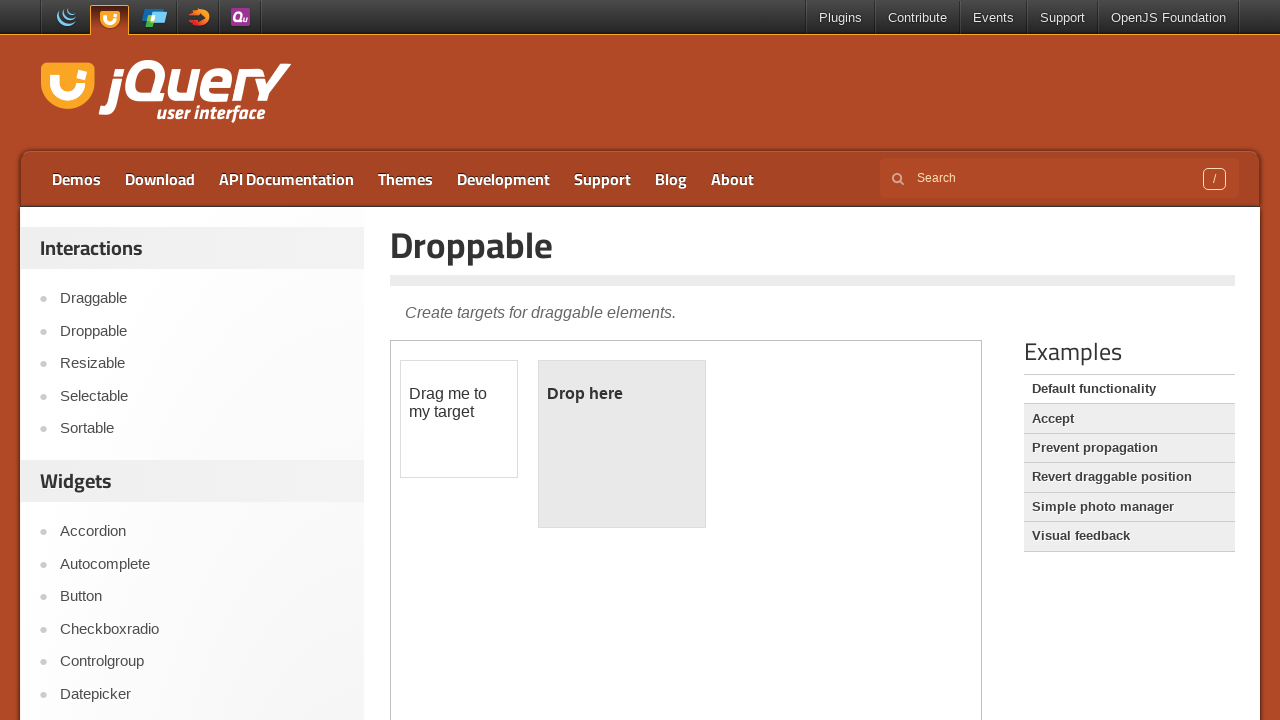

Located droppable element
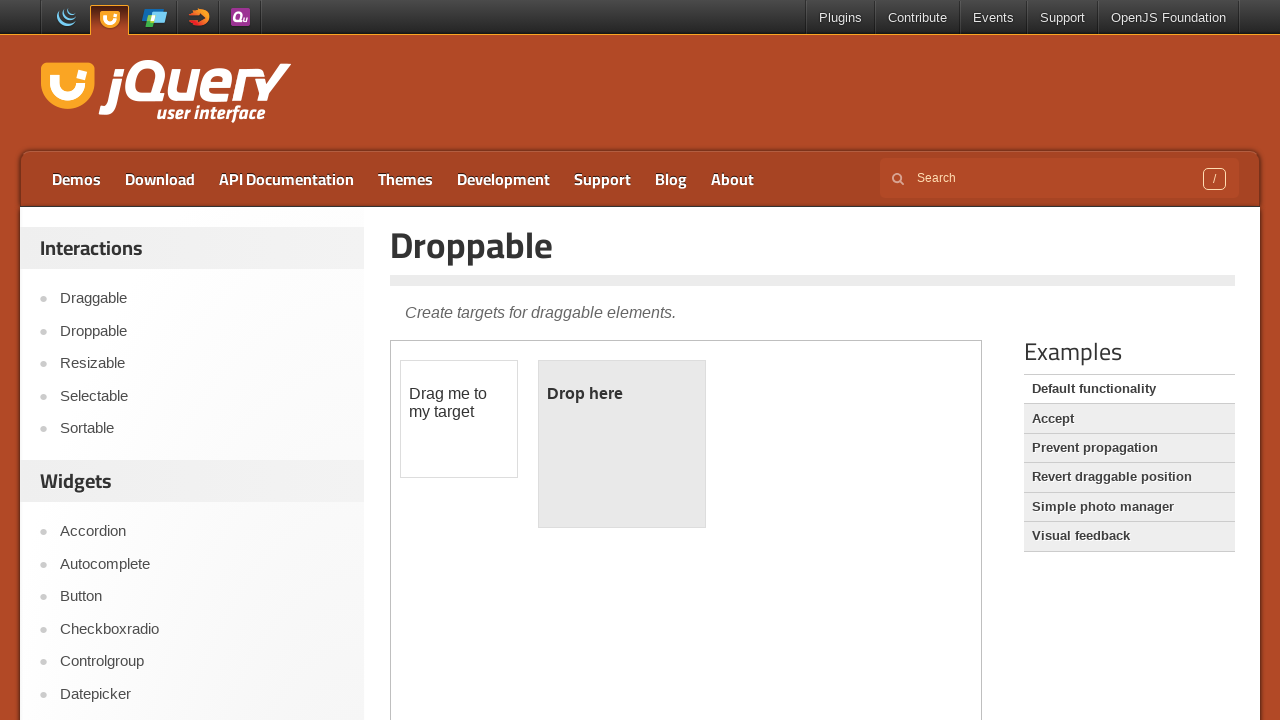

Dragged element to droppable target at (622, 444)
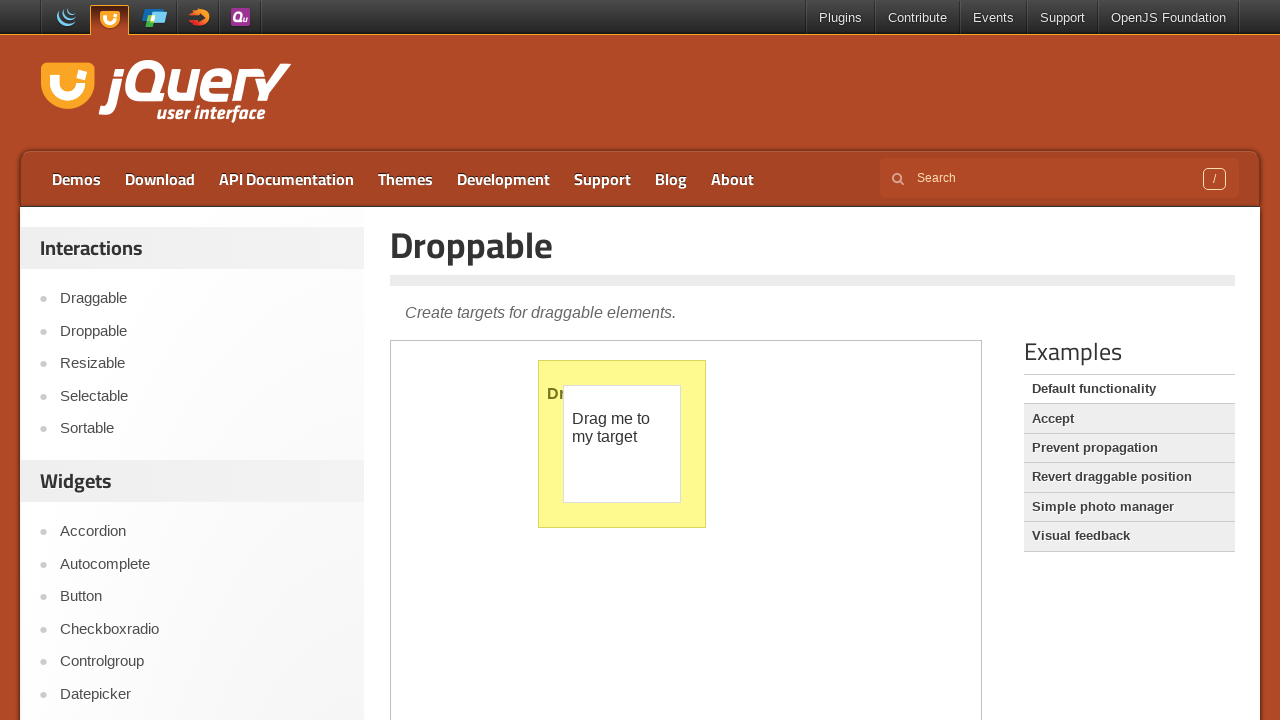

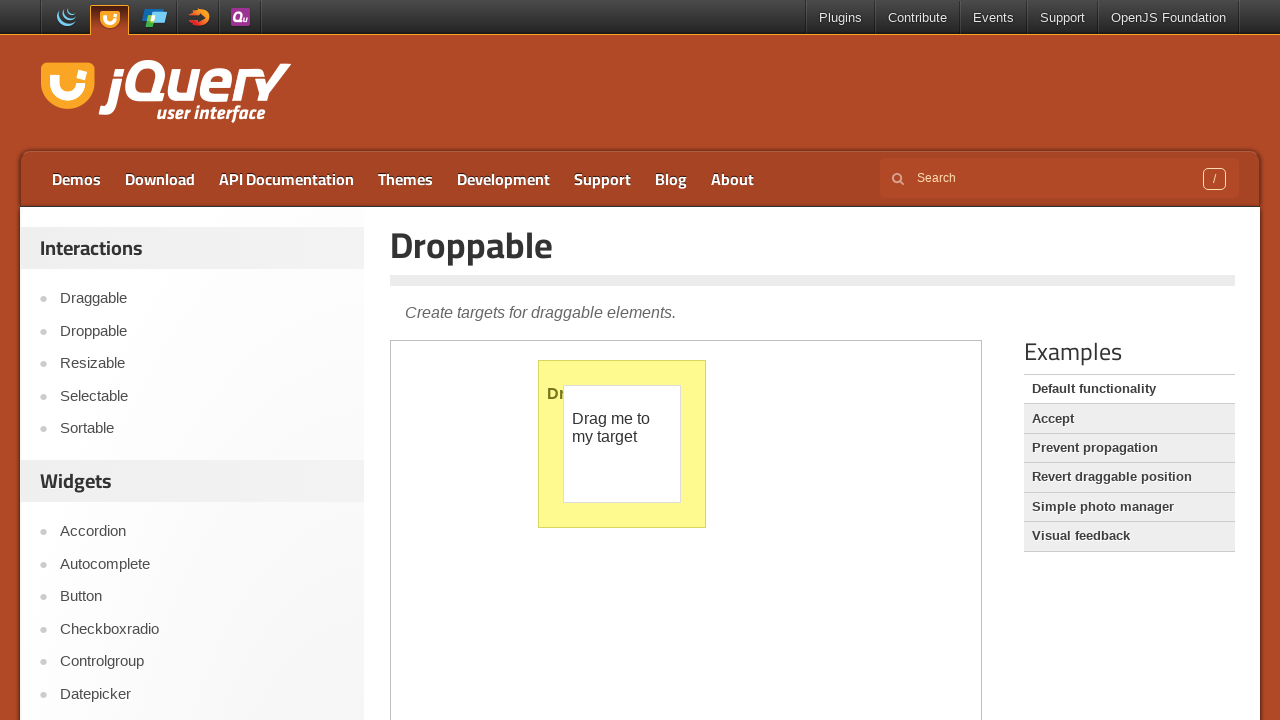